Tests the plant search functionality on the Plants For A Future database by entering a search term and verifying that search results are displayed in a table.

Starting URL: https://pfaf.org/user/Default.aspx

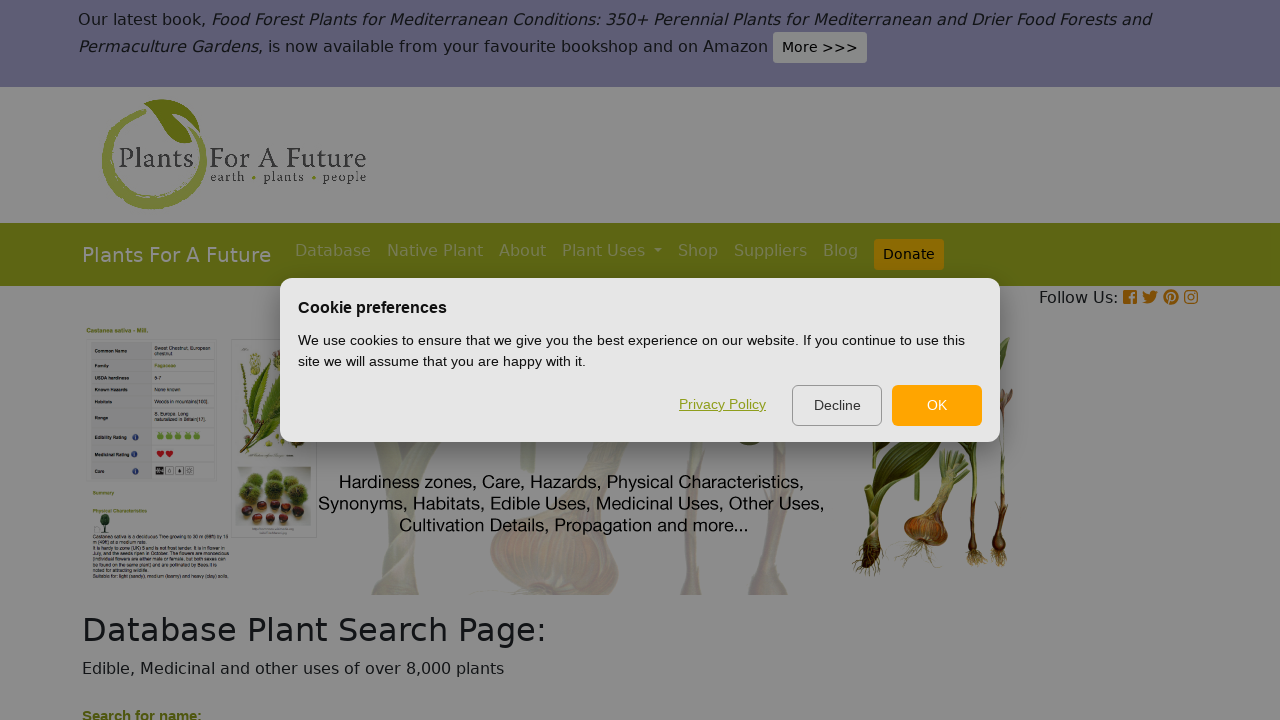

Filled search field with 'Carrot' on input[name='ctl00$ContentPlaceHolder1$txtSearch']
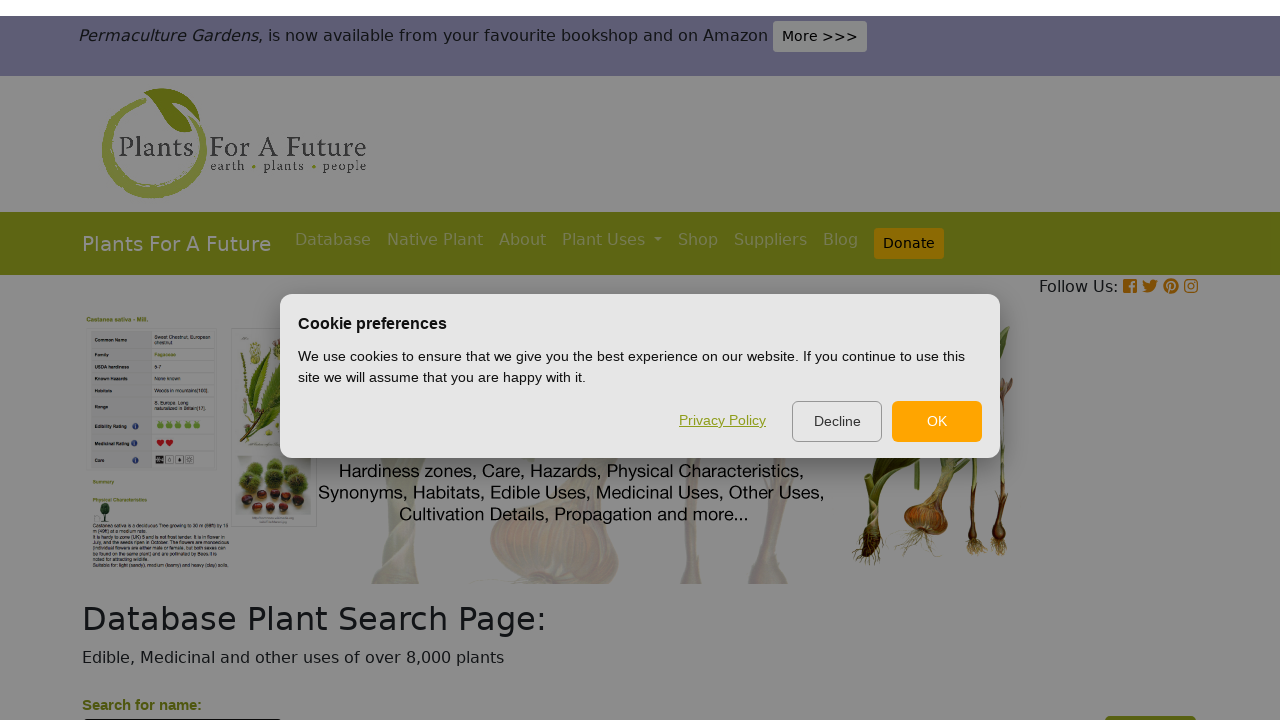

Pressed Enter to submit search on input[name='ctl00$ContentPlaceHolder1$txtSearch']
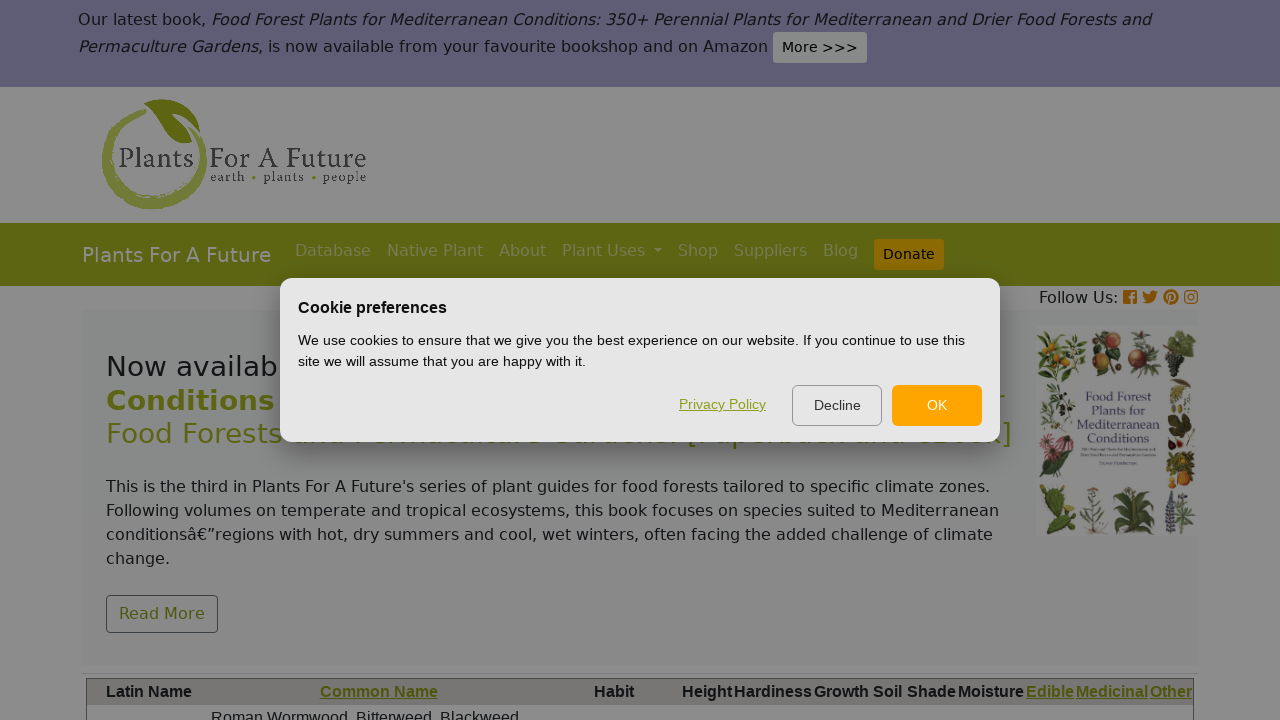

Search results table loaded
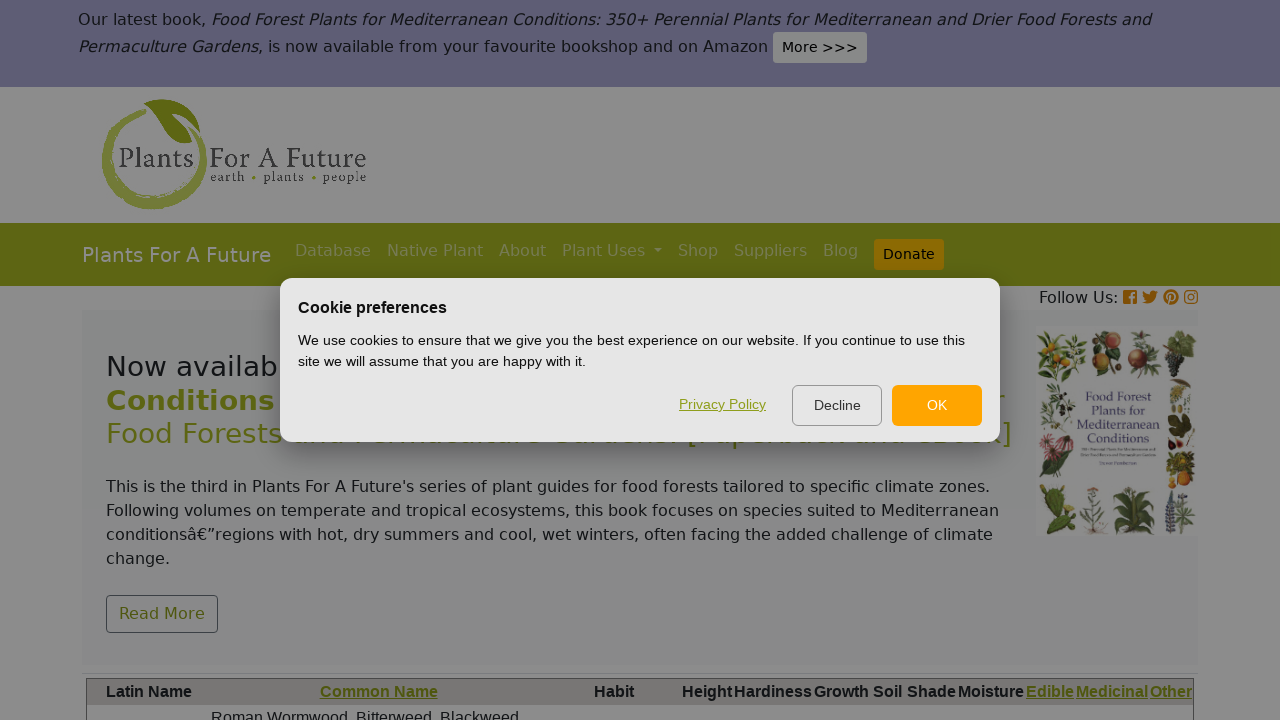

Verified search result rows are present in table
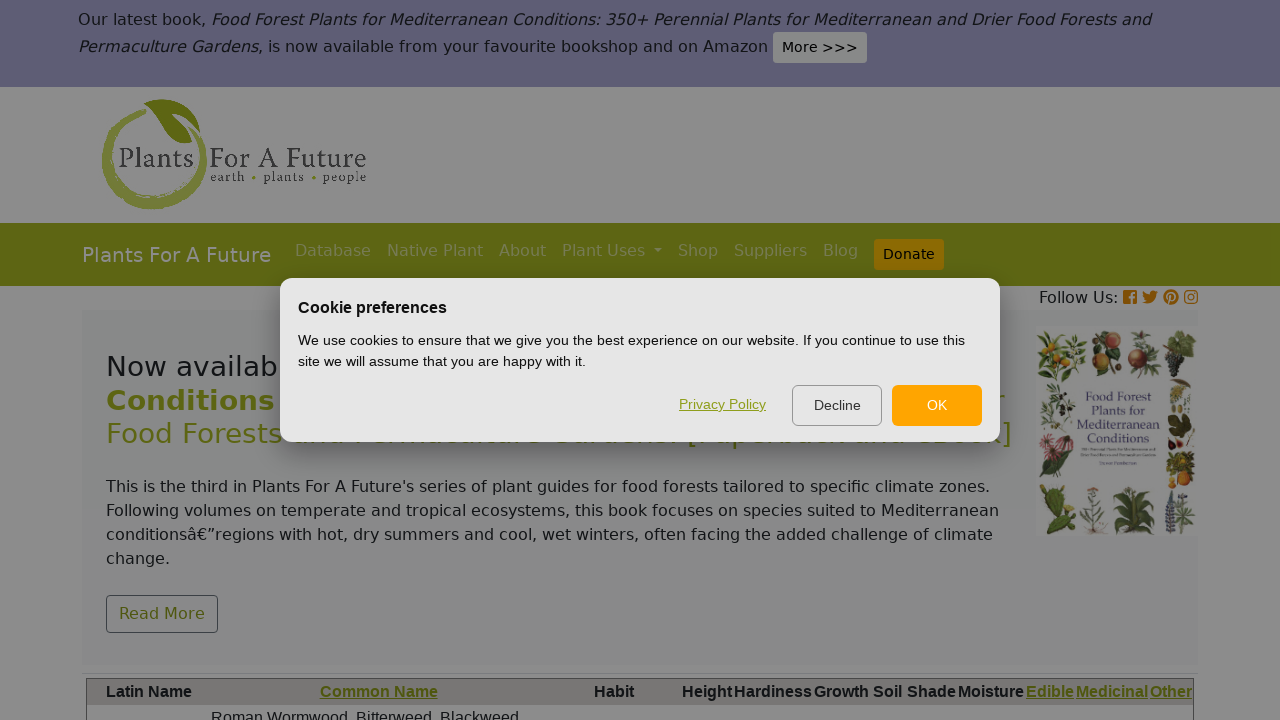

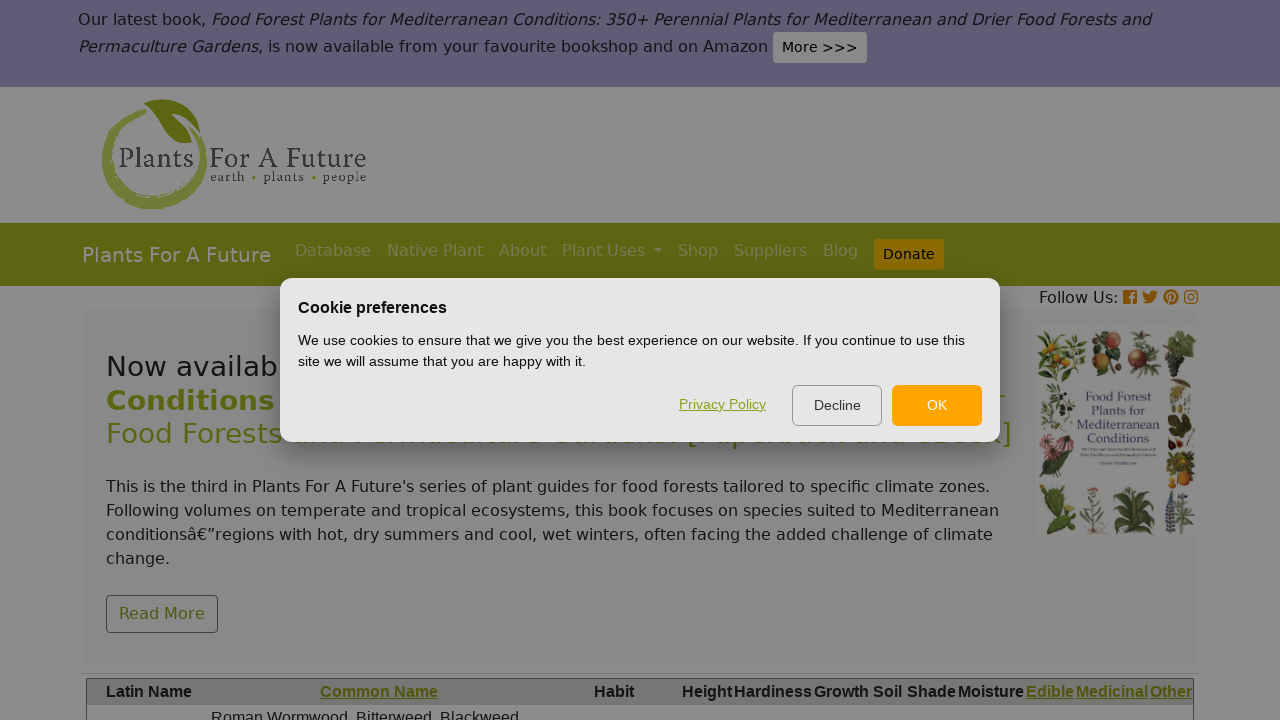